Tests dynamic control functionality by verifying a textbox is initially disabled, clicking Enable button, and confirming it becomes enabled

Starting URL: https://the-internet.herokuapp.com/dynamic_controls

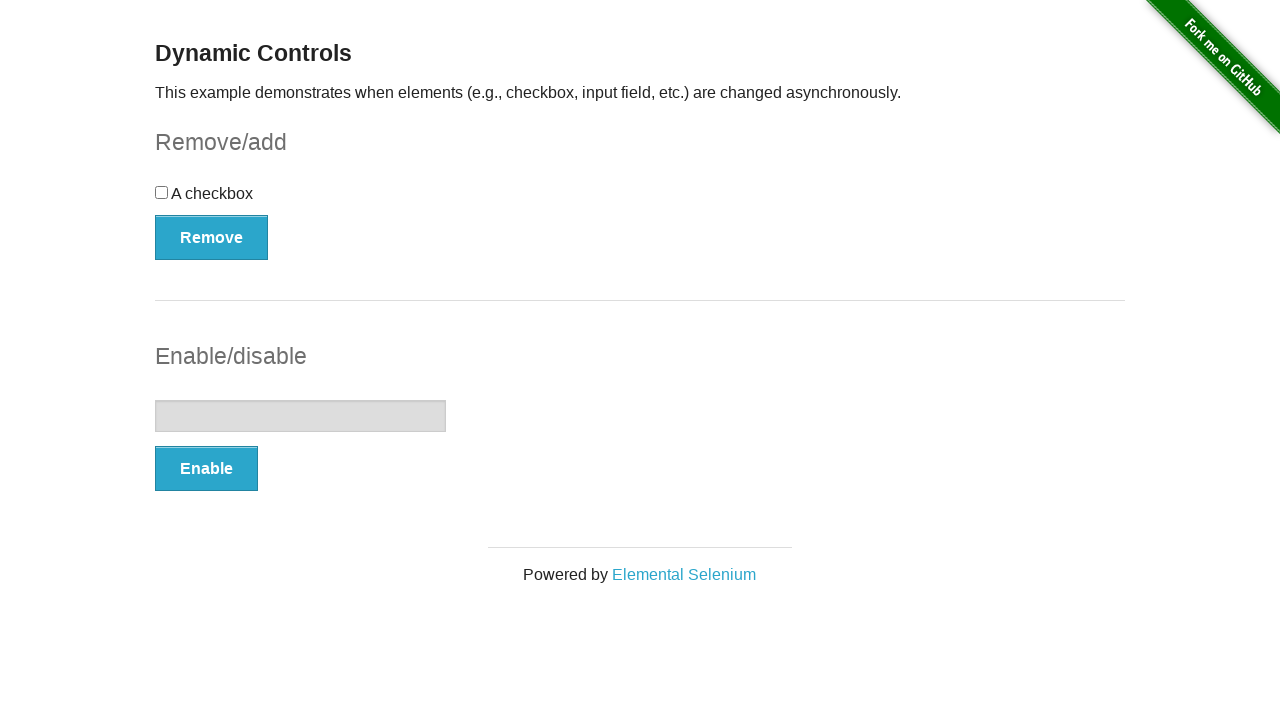

Located the textbox element
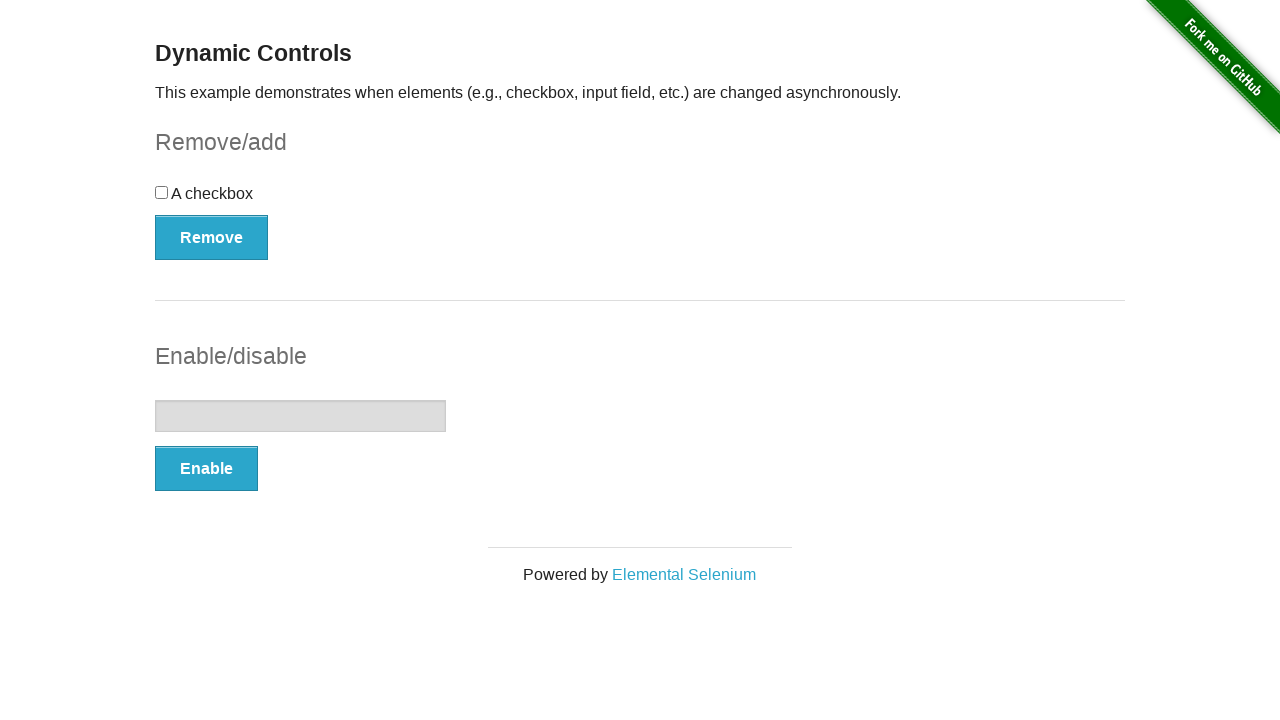

Verified textbox is initially disabled
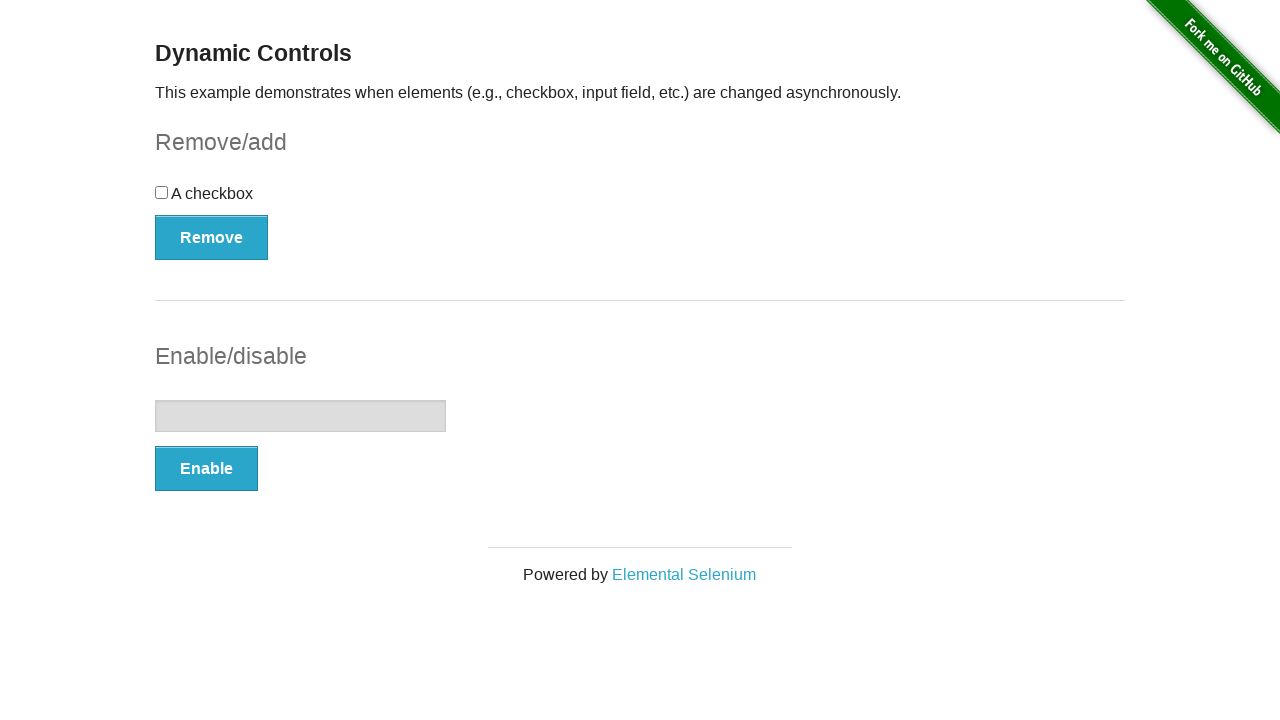

Clicked the Enable button at (206, 469) on xpath=//button[text()='Enable']
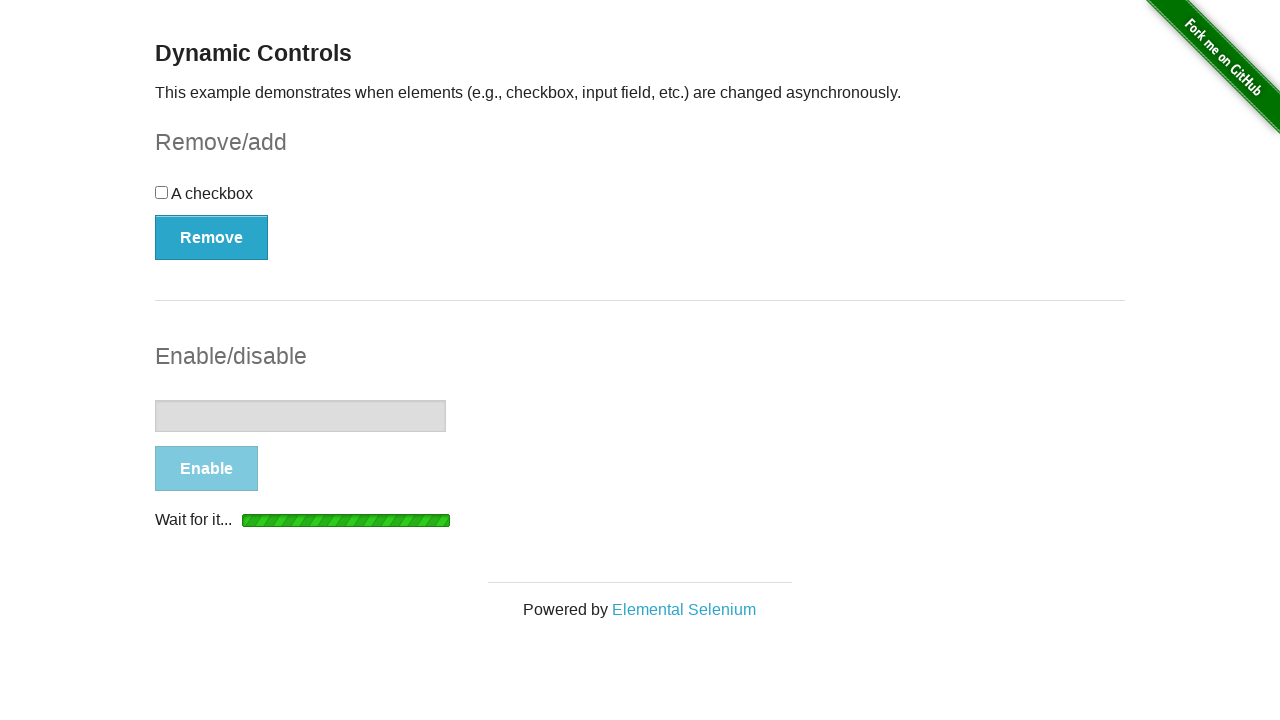

Waited for textbox to become enabled
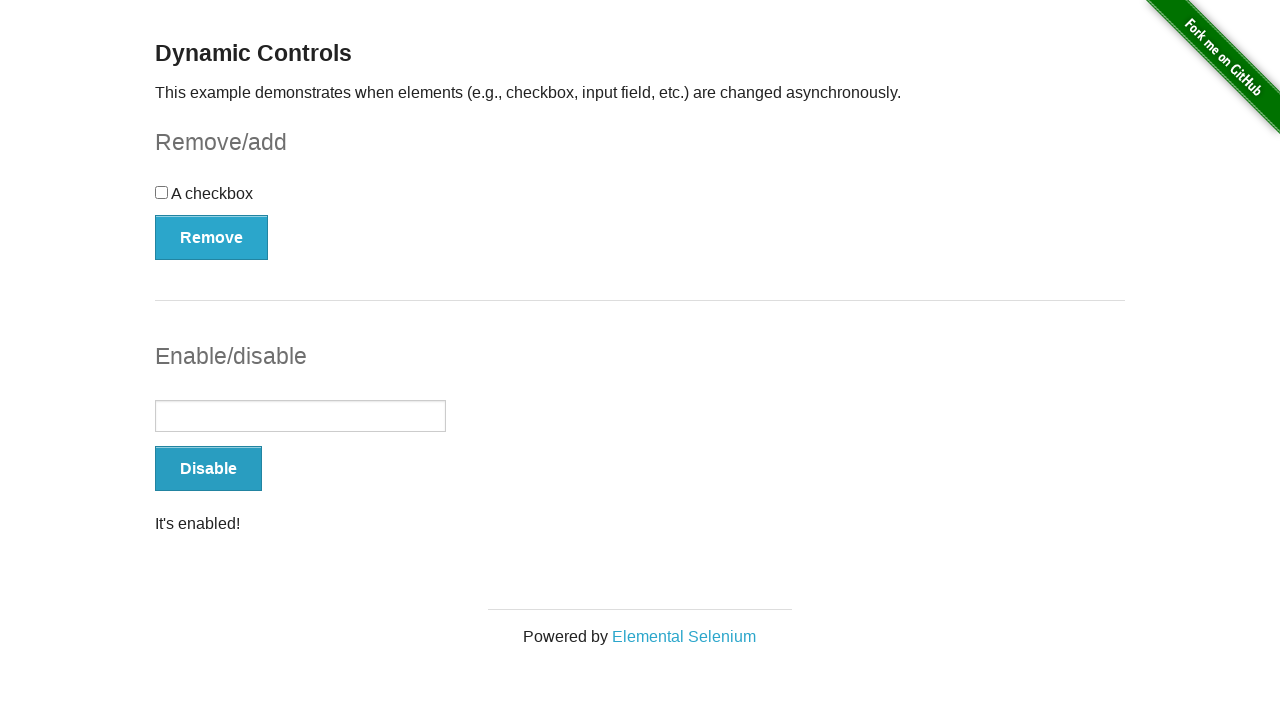

Verified textbox is now enabled
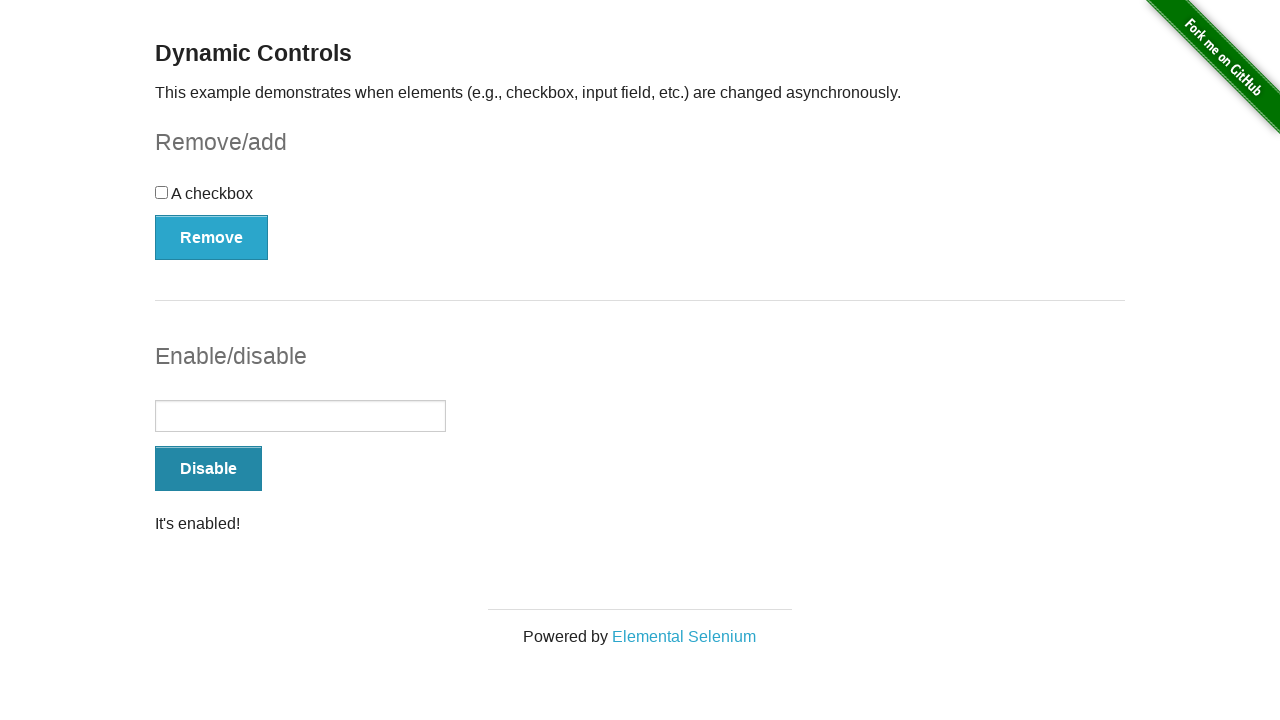

Located the success message element
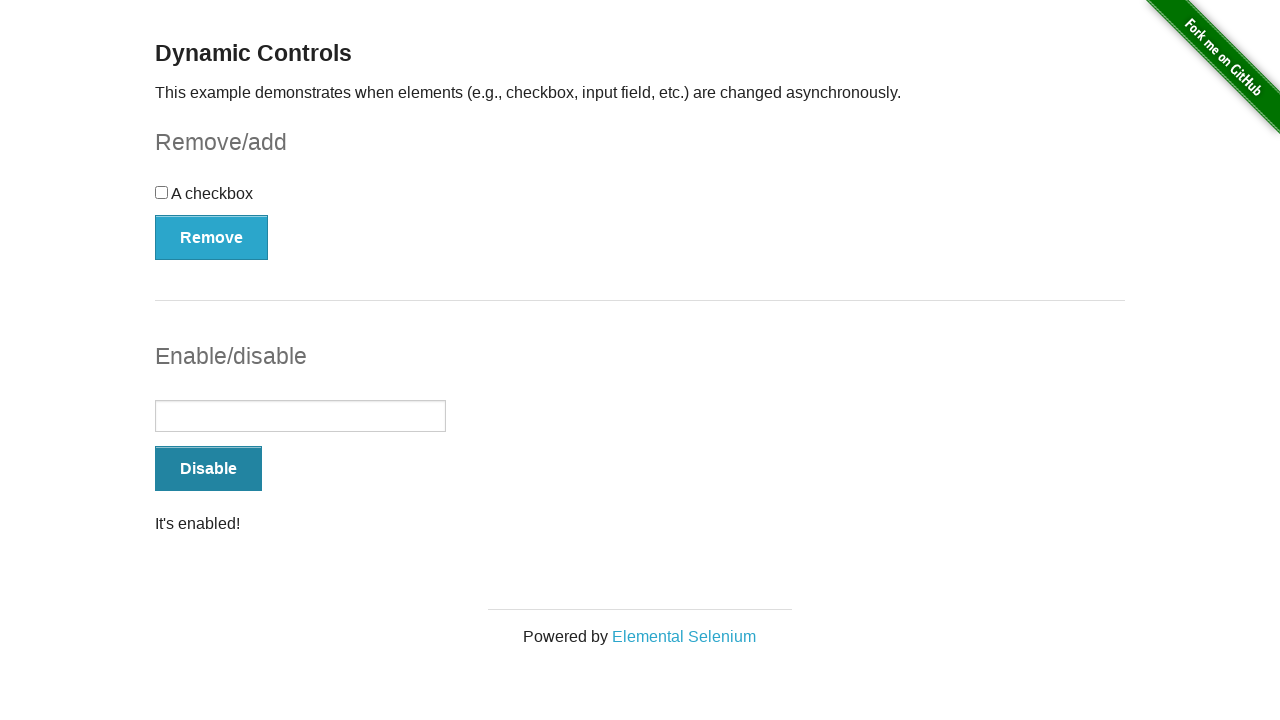

Verified success message "It's enabled!" is visible
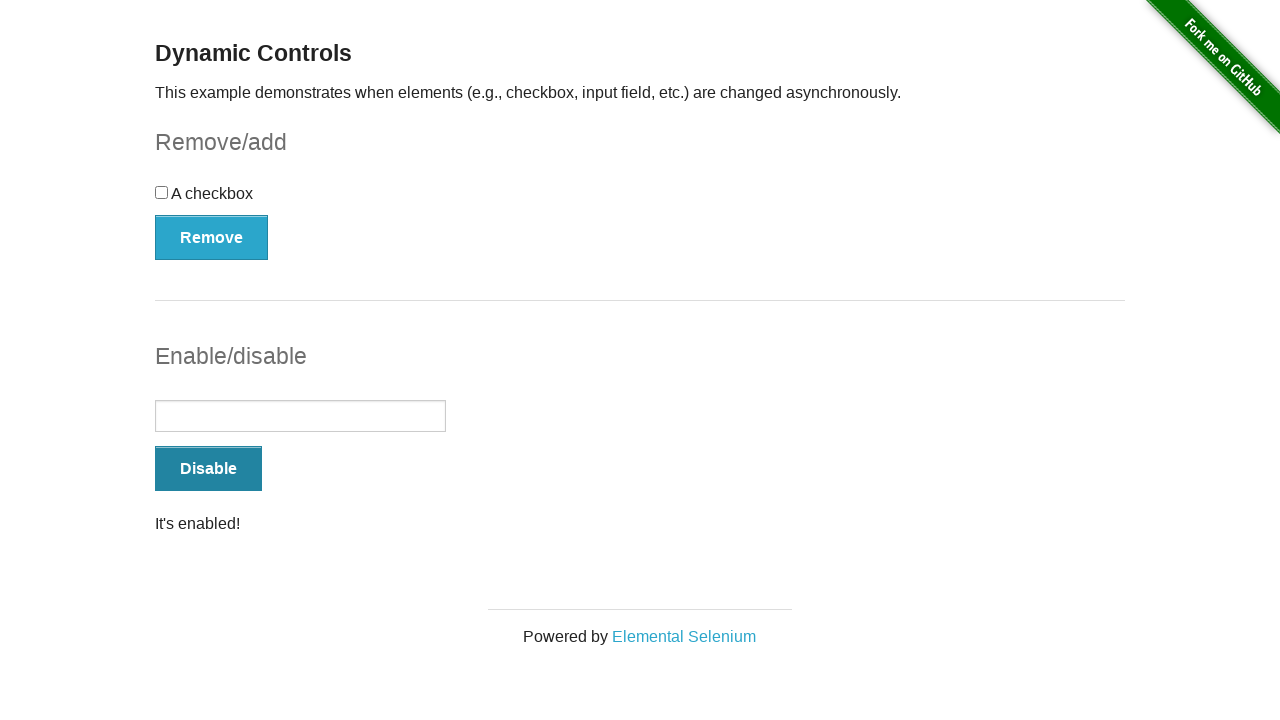

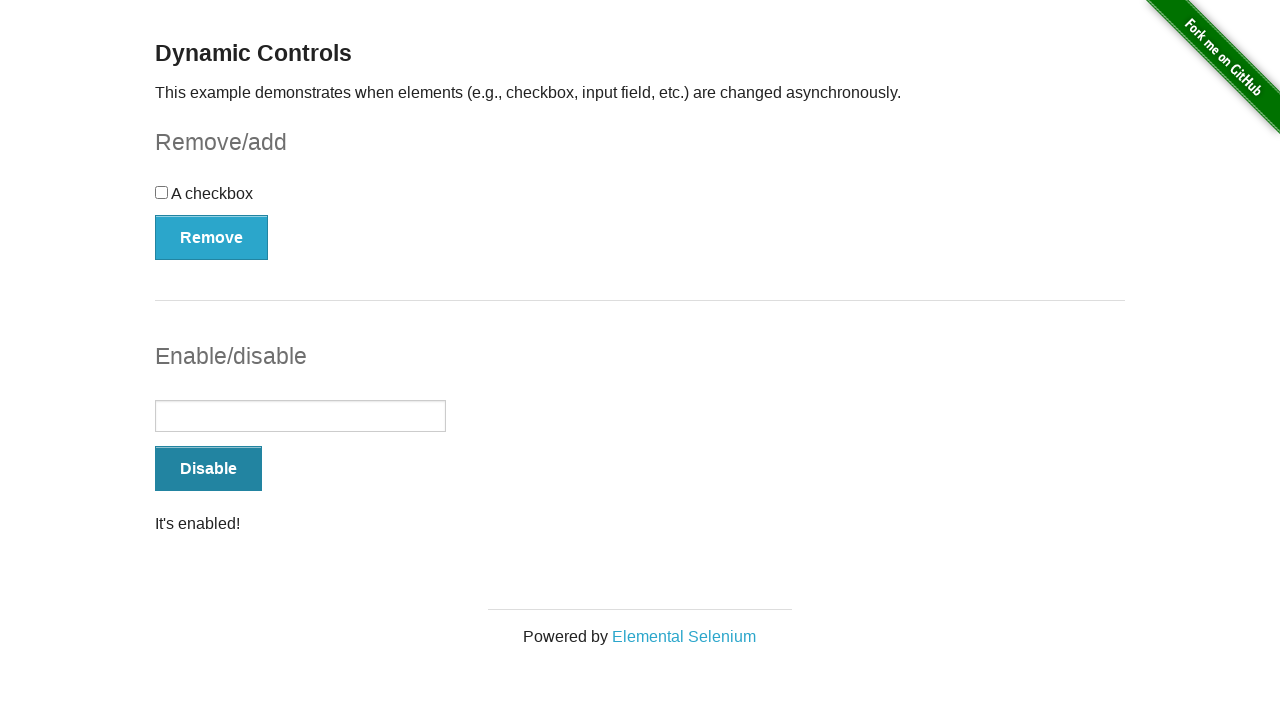